Tests a math quiz page by reading two numbers, calculating their sum, selecting the result from a dropdown, and submitting the answer

Starting URL: http://suninjuly.github.io/selects1.html

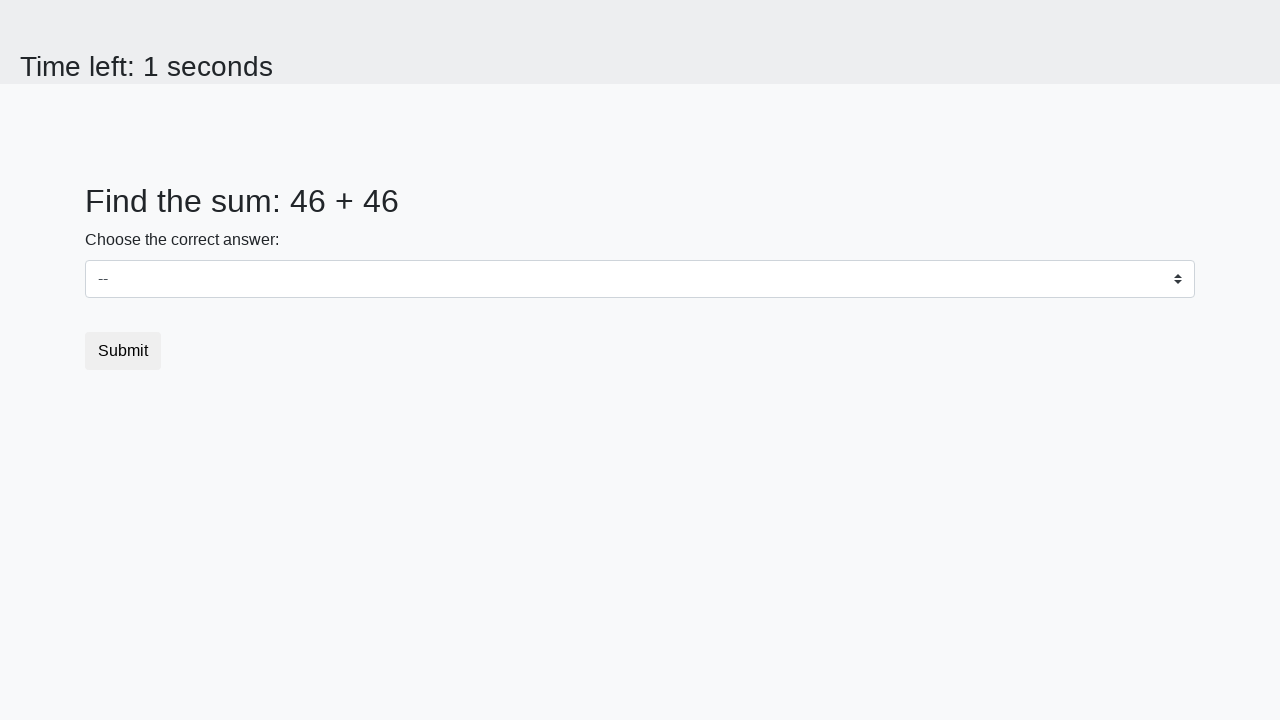

Retrieved first number from page
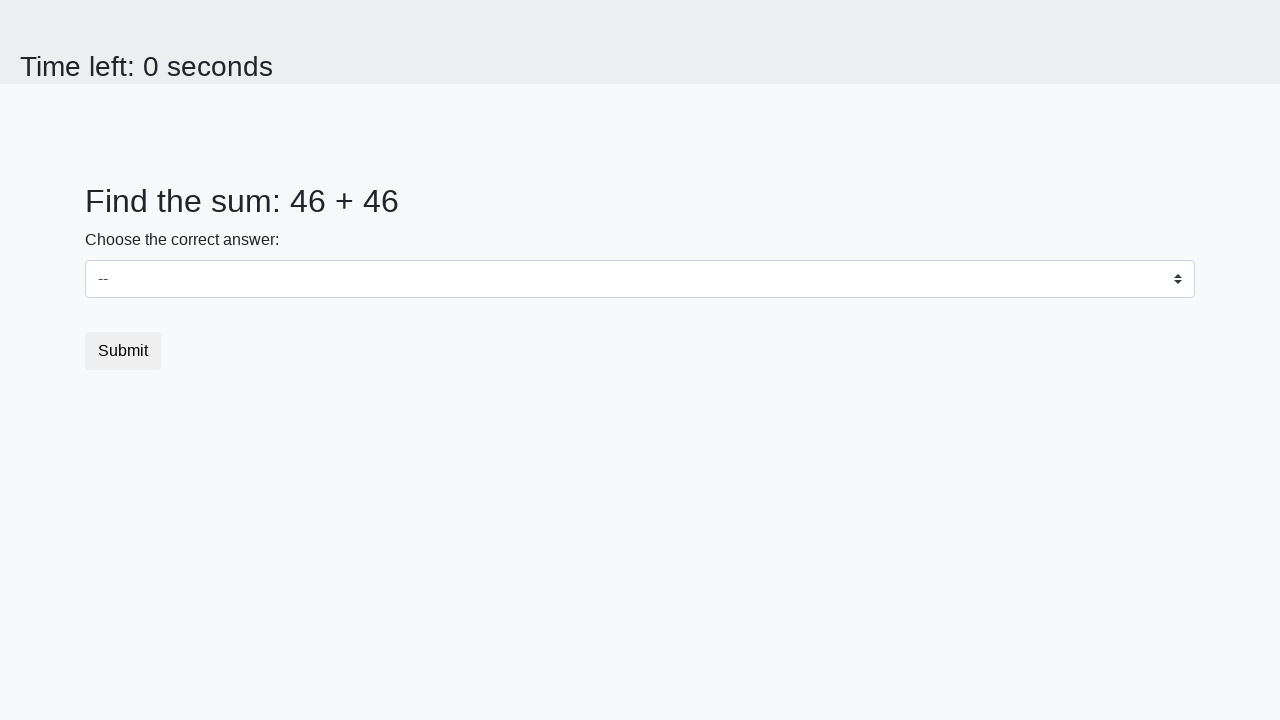

Retrieved second number from page
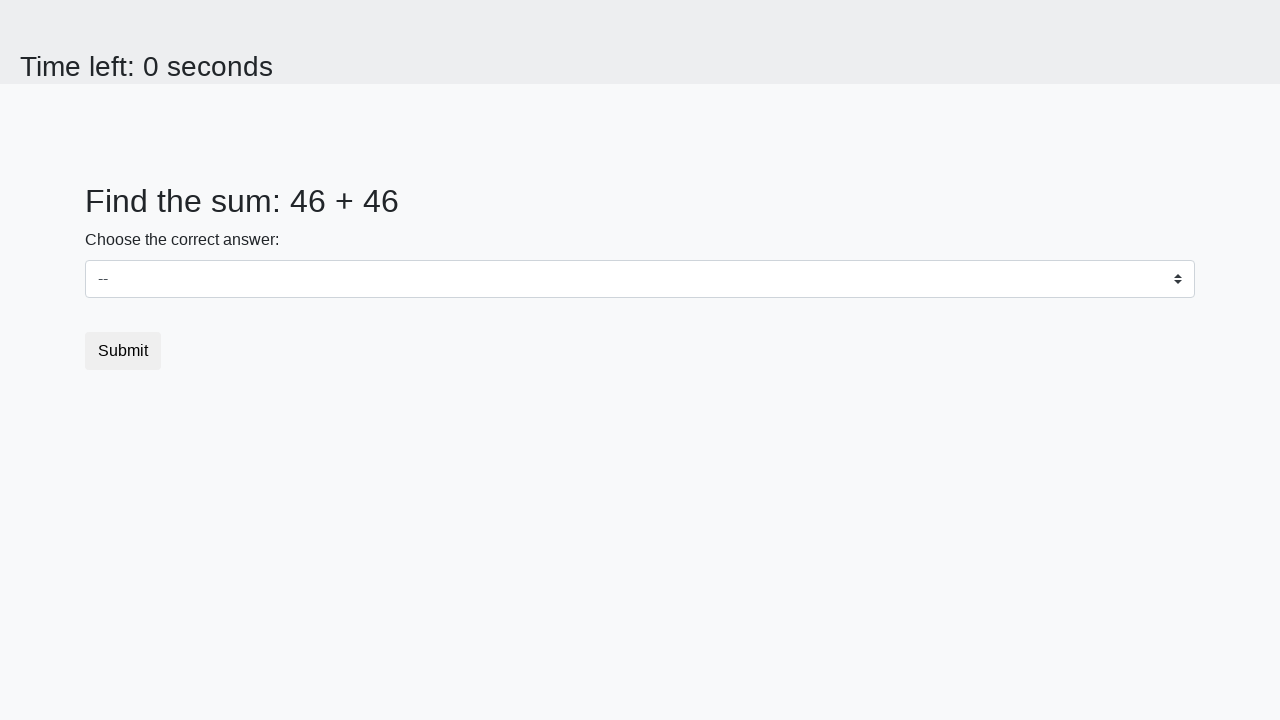

Calculated sum: 46 + 46 = 92
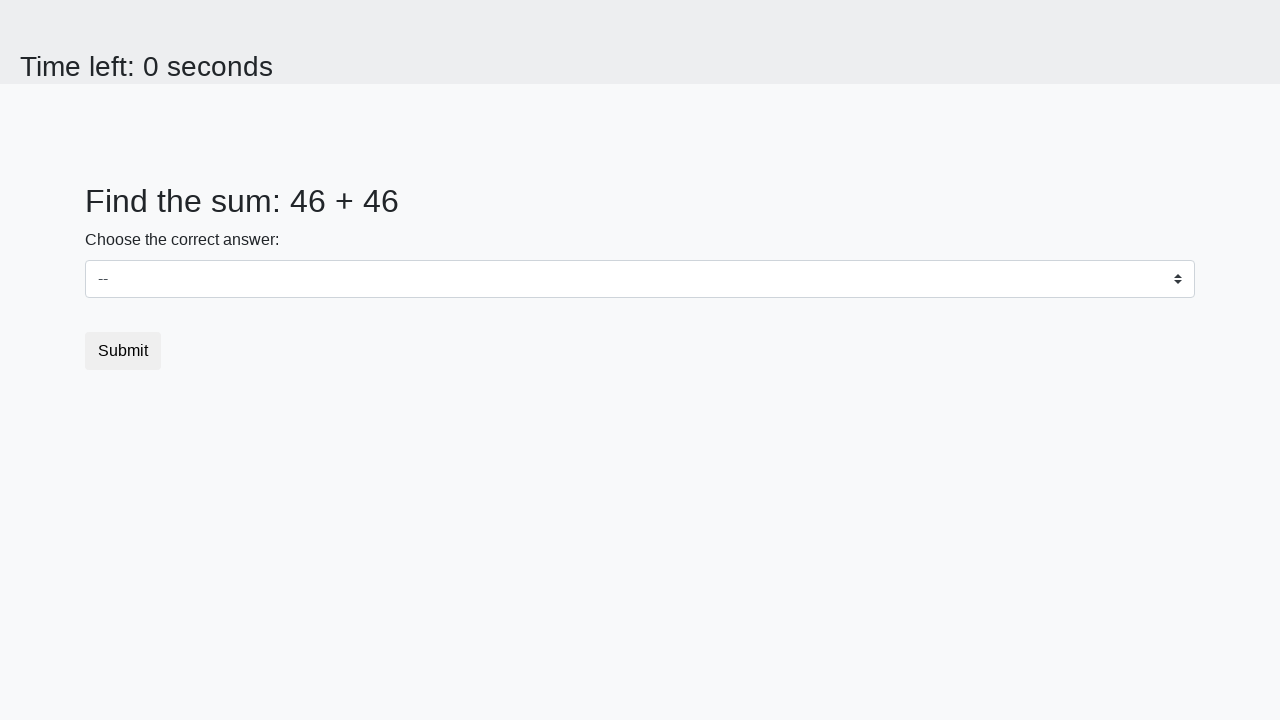

Selected result '92' from dropdown menu on select
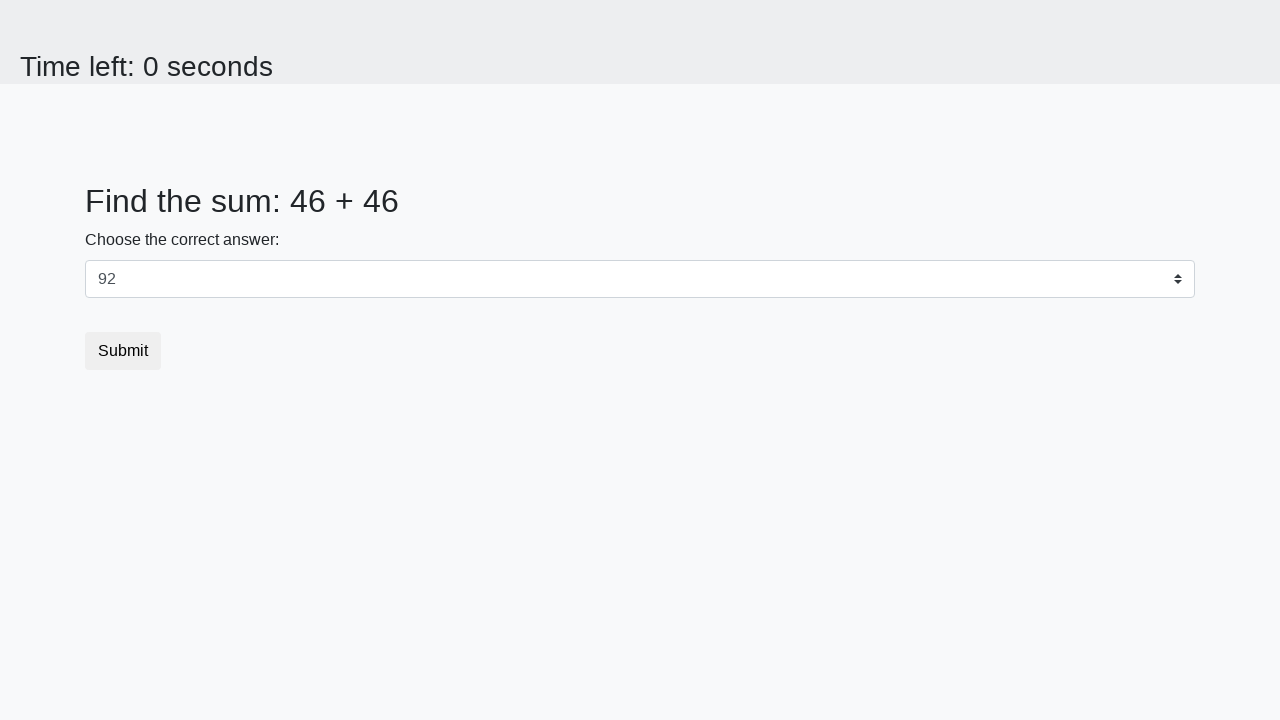

Clicked submit button to submit answer at (123, 351) on button
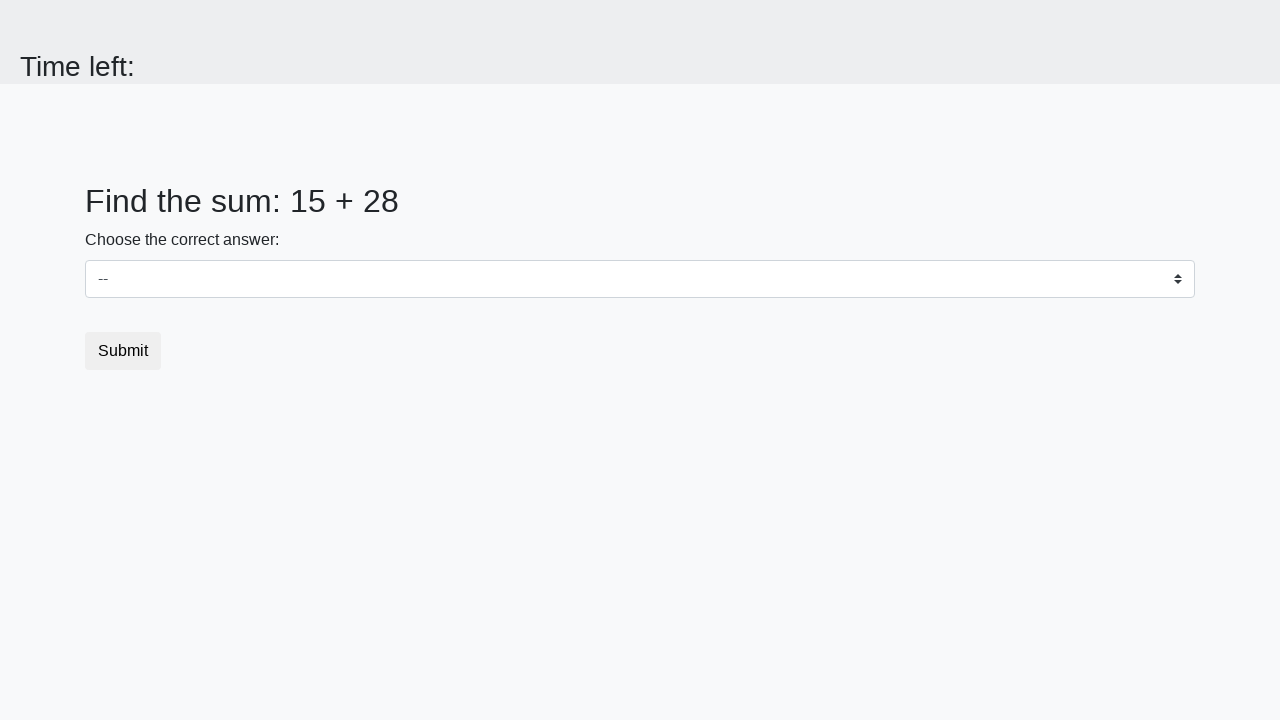

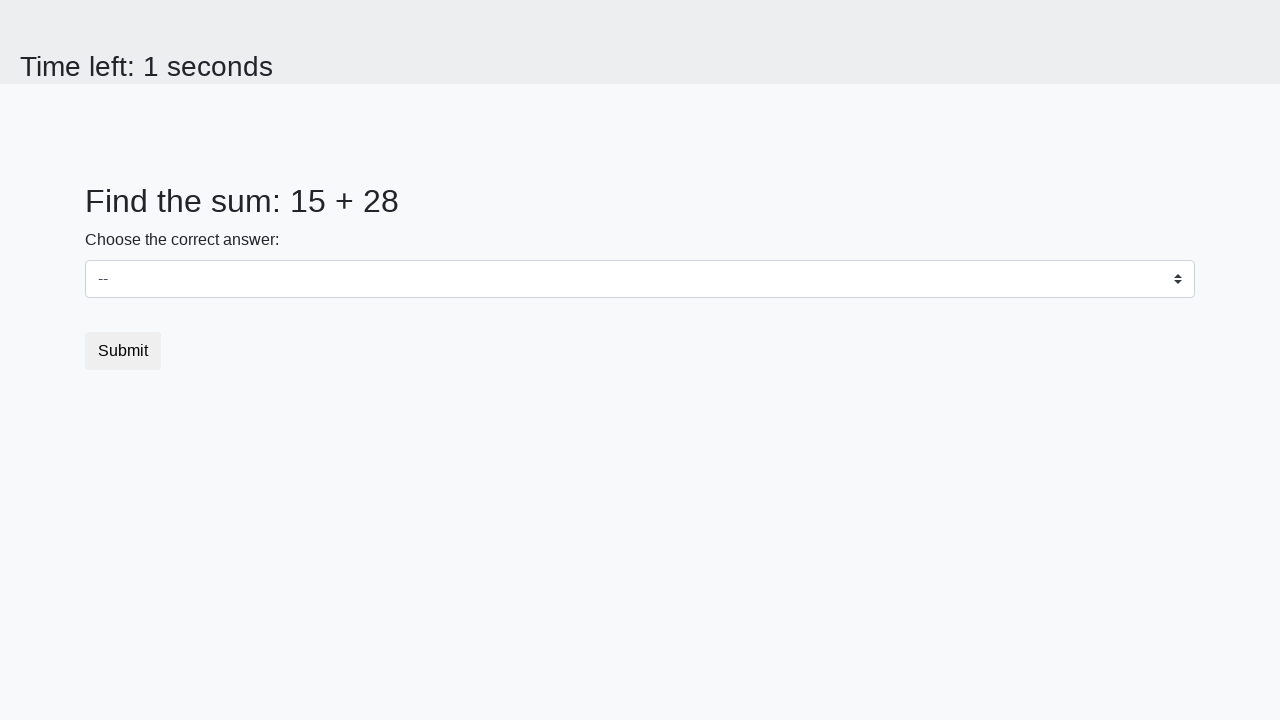